Selects a coffee product by clicking the buy button and verifies the checkout page is displayed with product details

Starting URL: https://starbugs.vercel.app/

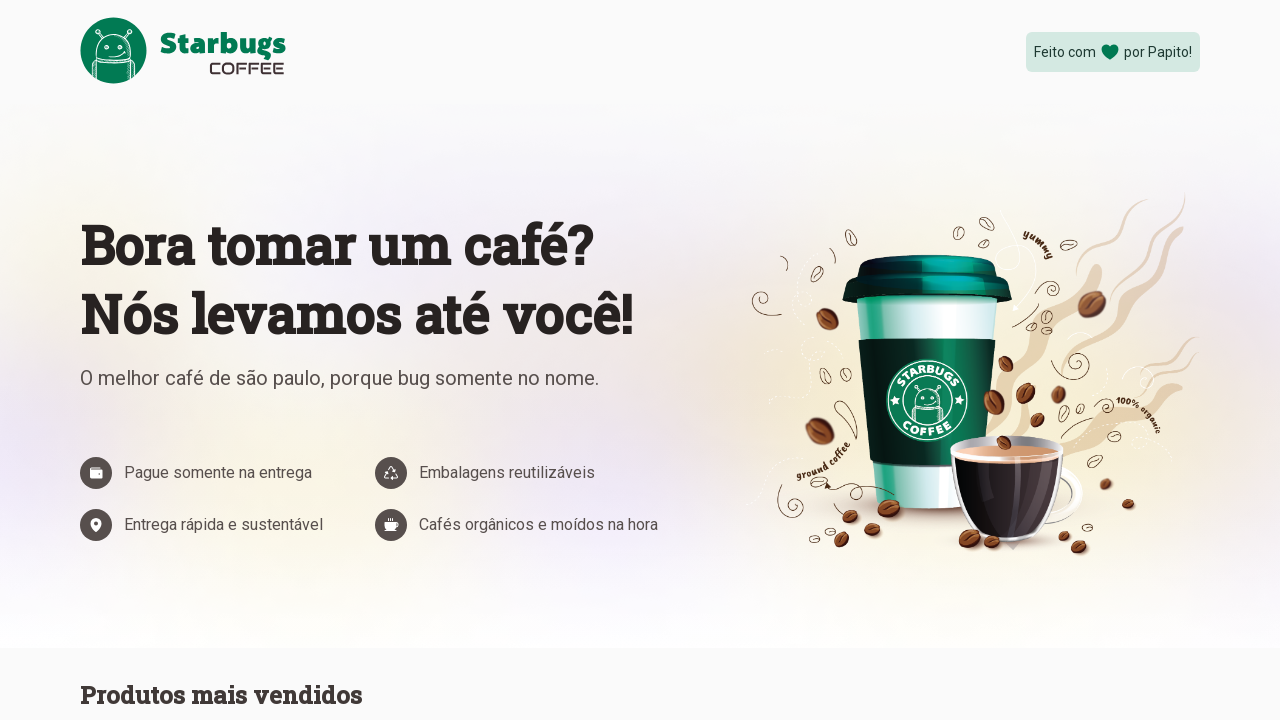

Waited for coffee product name to load
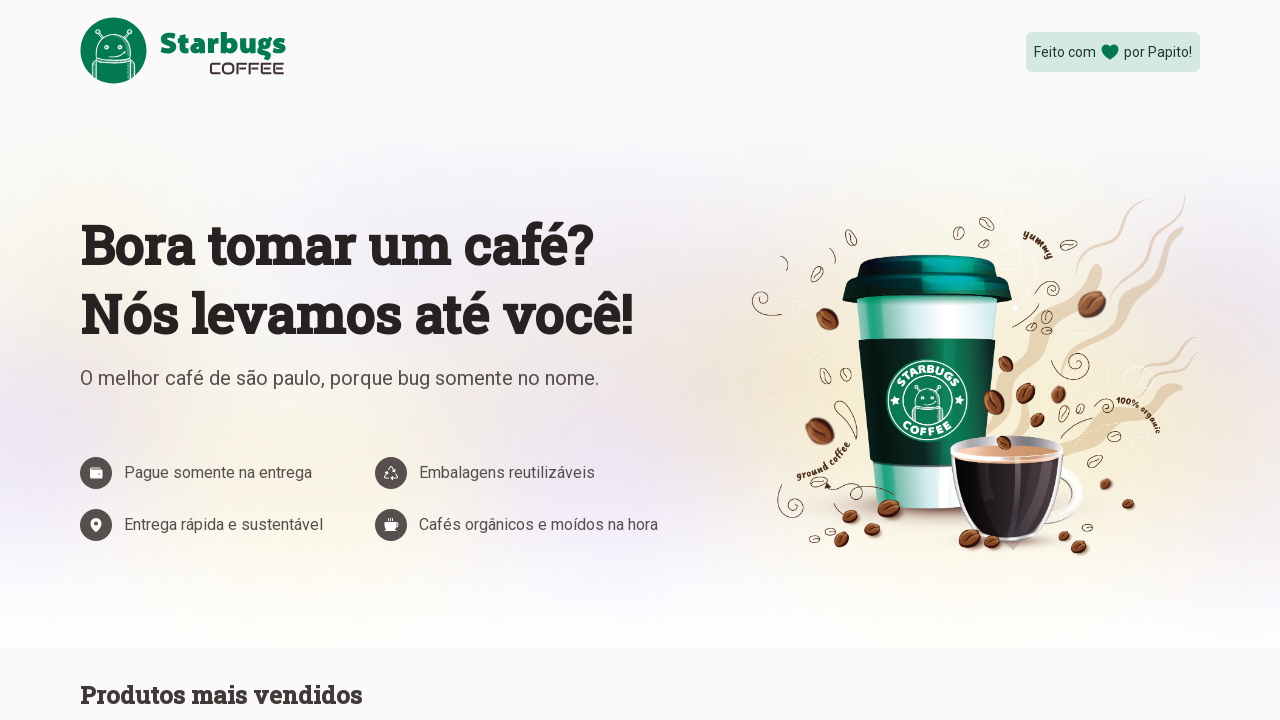

Clicked the buy button for the first coffee product at (258, 361) on button.buy-coffee >> nth=0
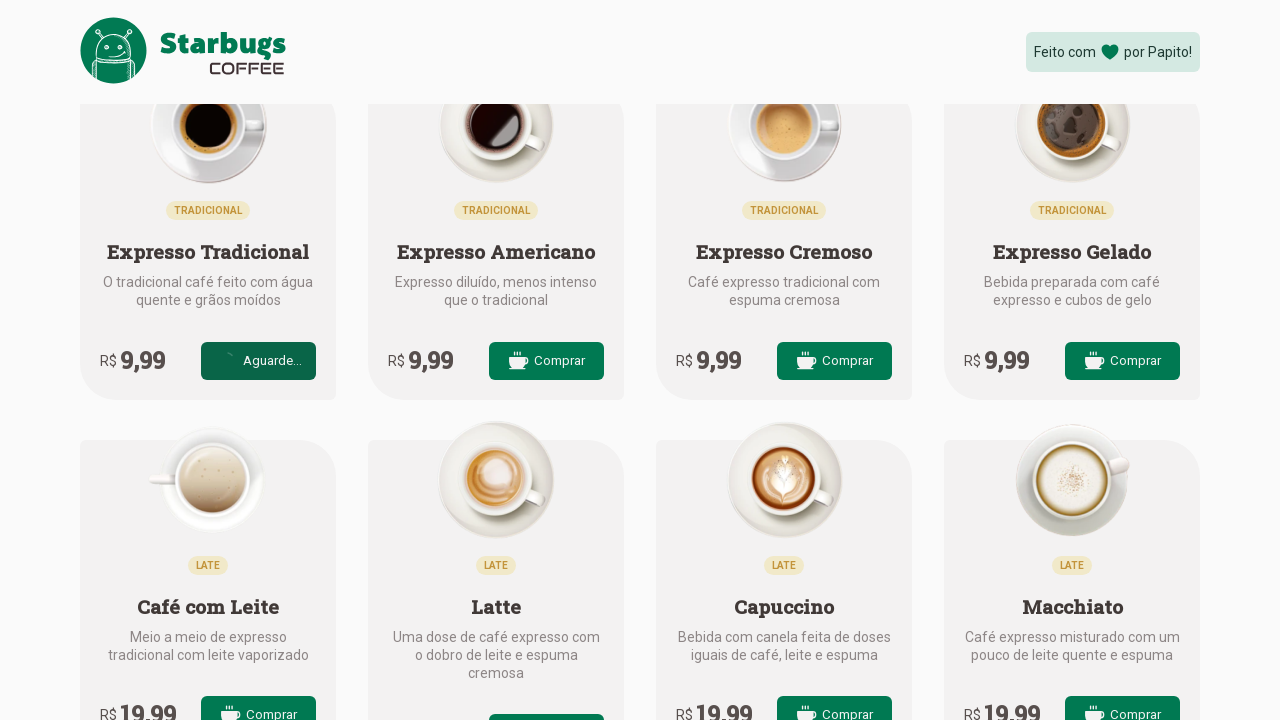

Waited for checkout page to load
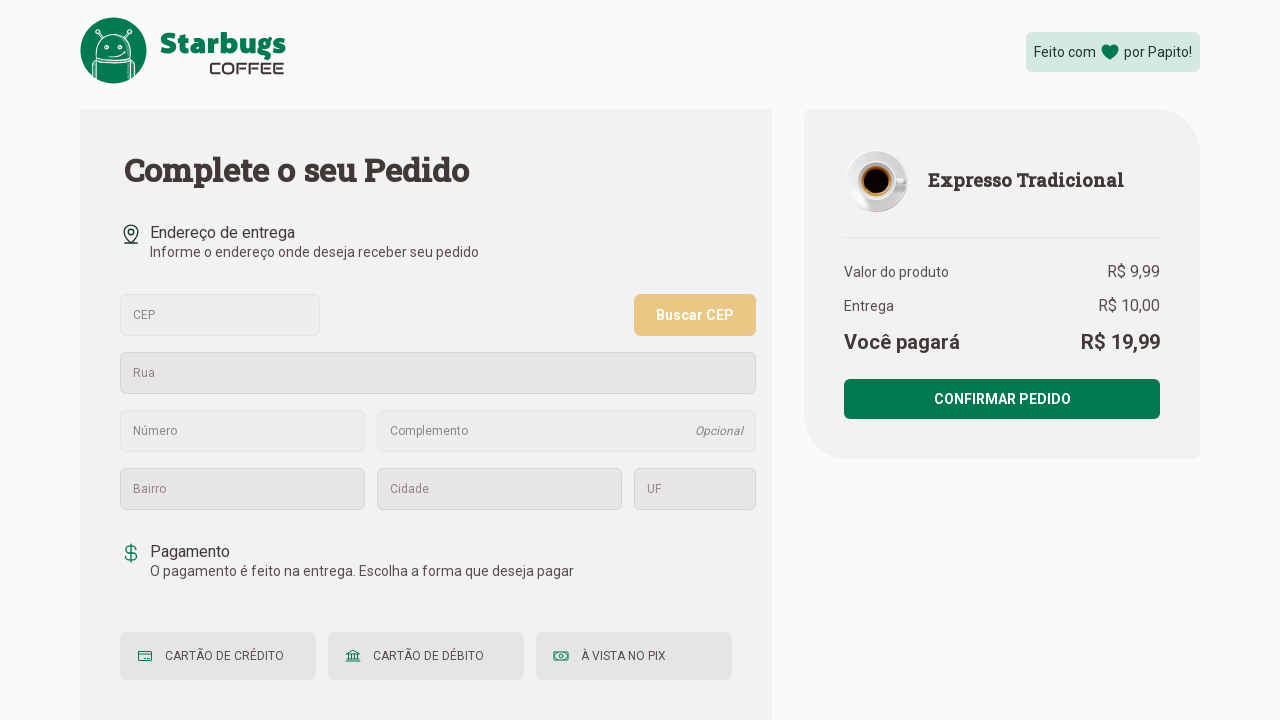

Verified checkout page with product details is visible
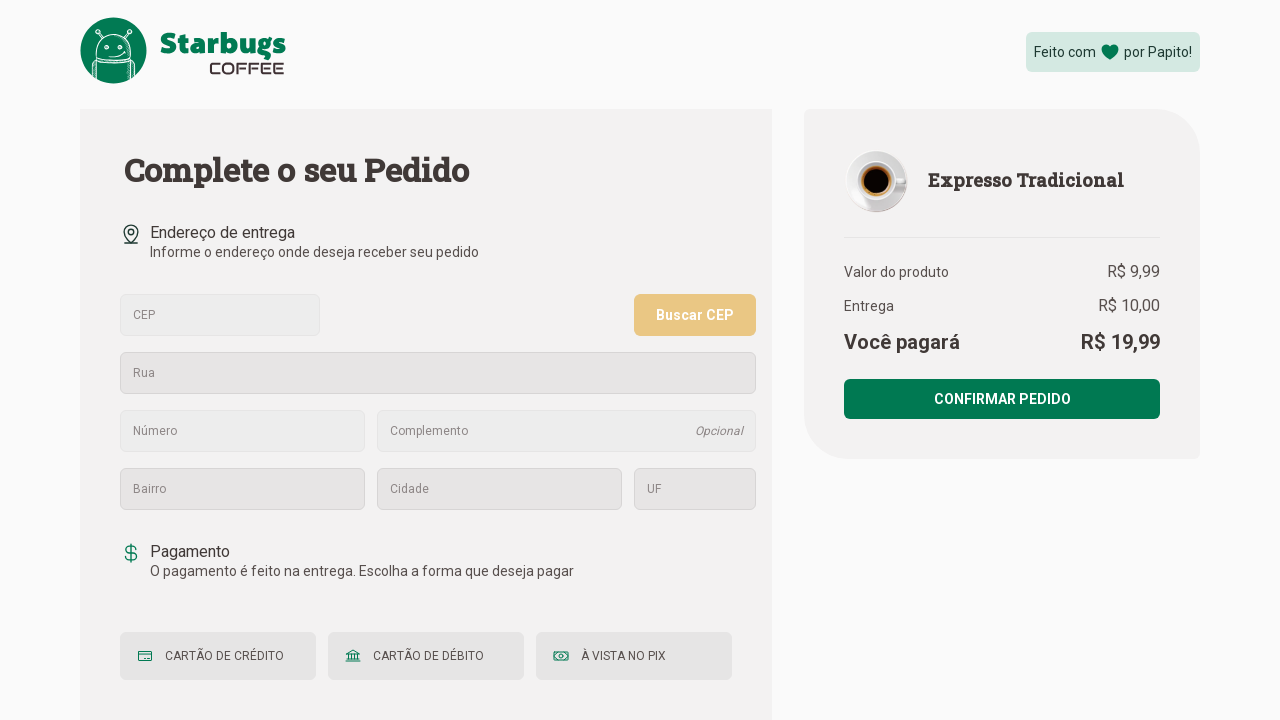

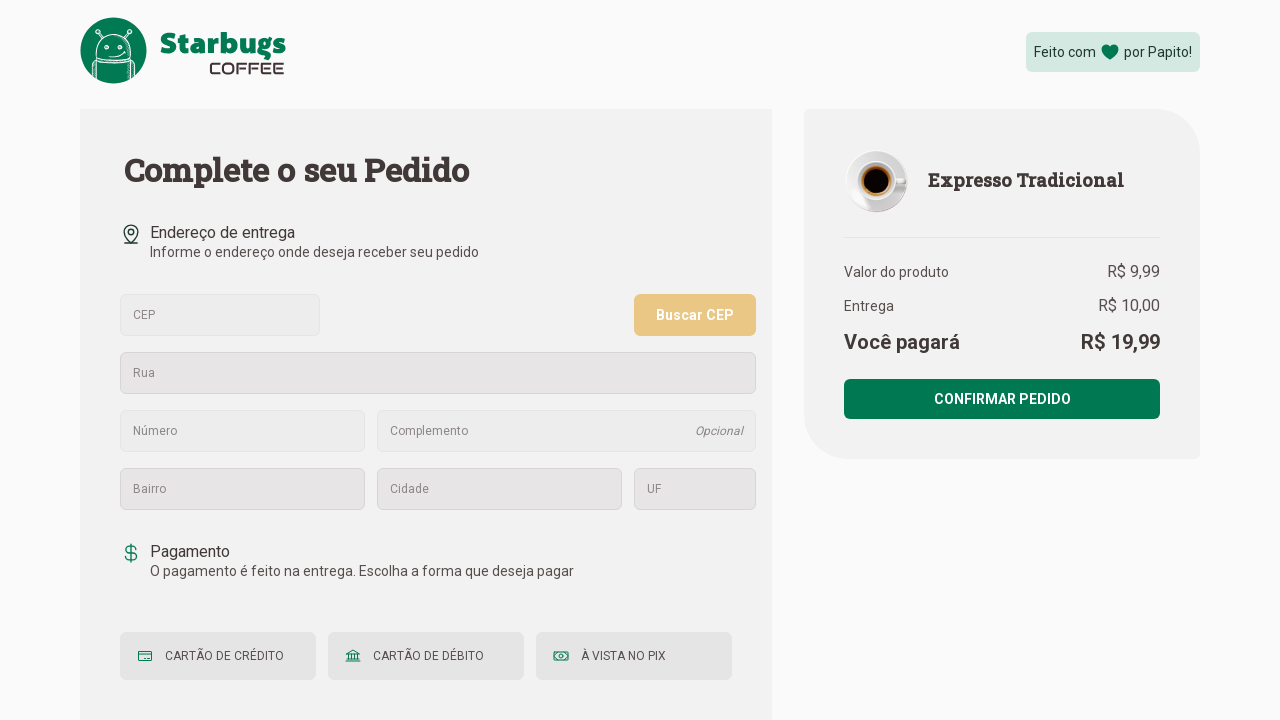